Tests a page with a loading element by waiting for a button to become visible and then clicking it

Starting URL: https://www.automationtesting.co.uk/loader.html

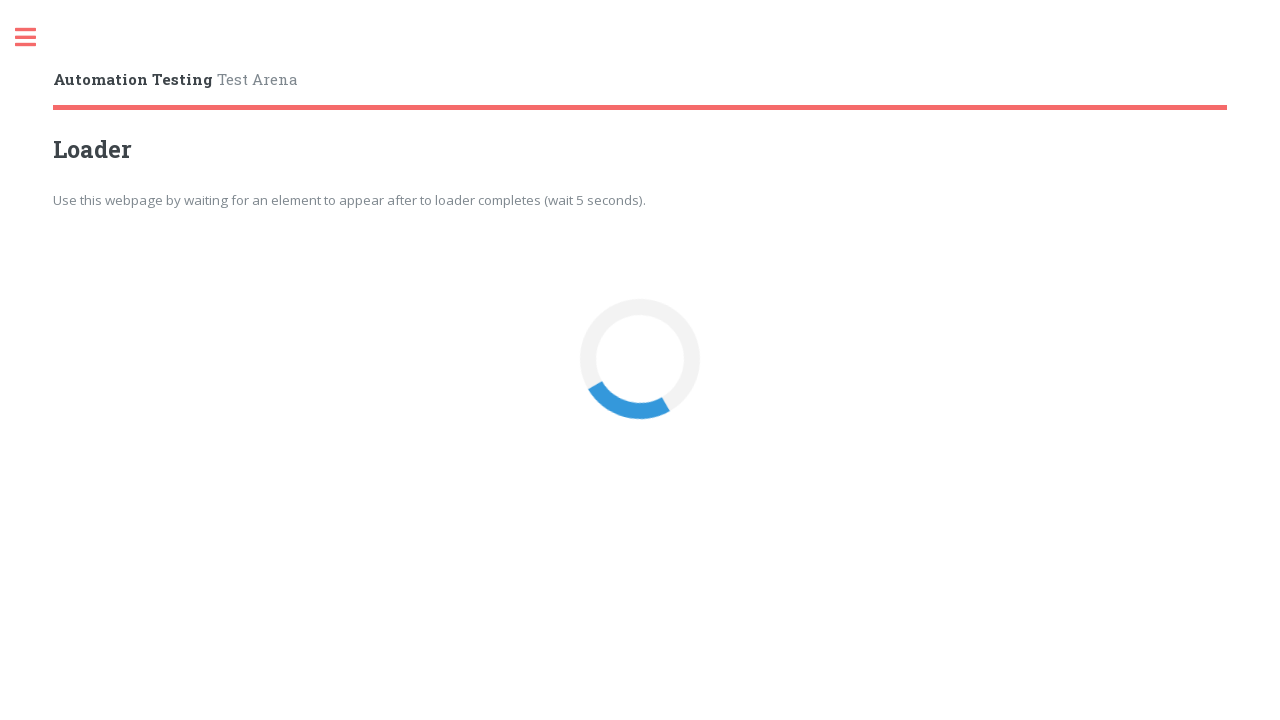

Waited for loader button to become visible
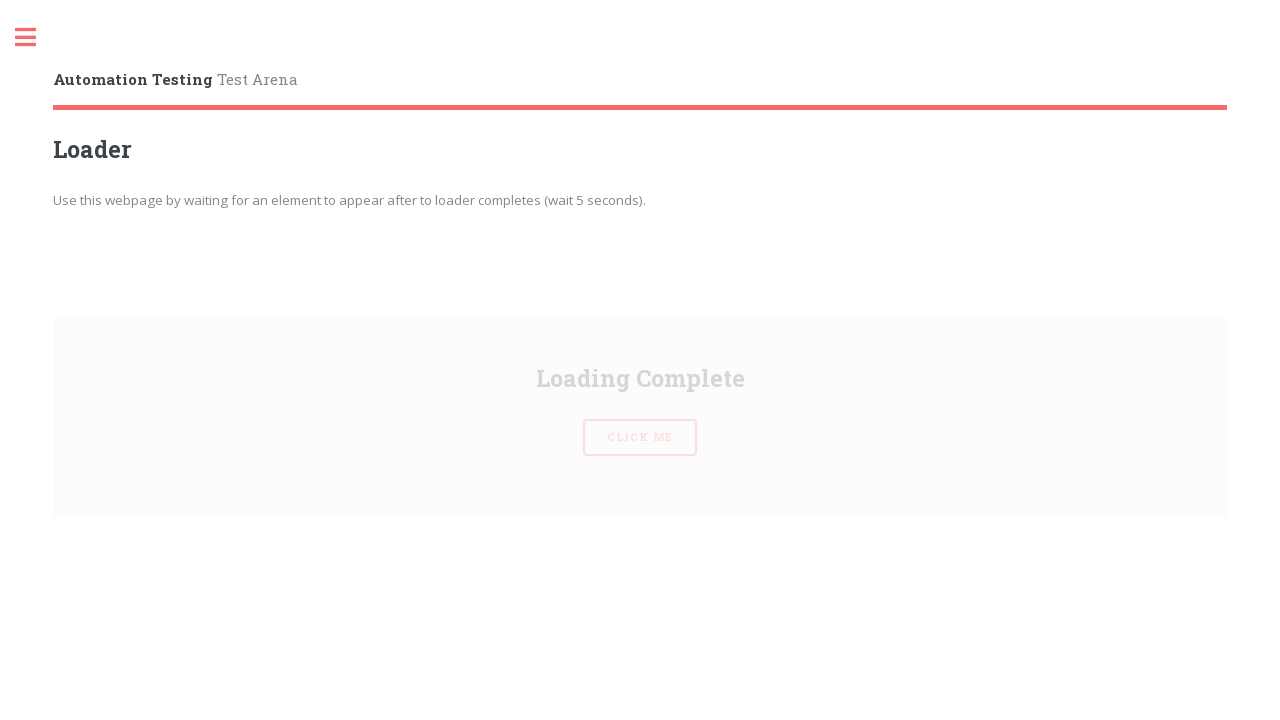

Clicked the loader button at (640, 360) on button#loaderBtn
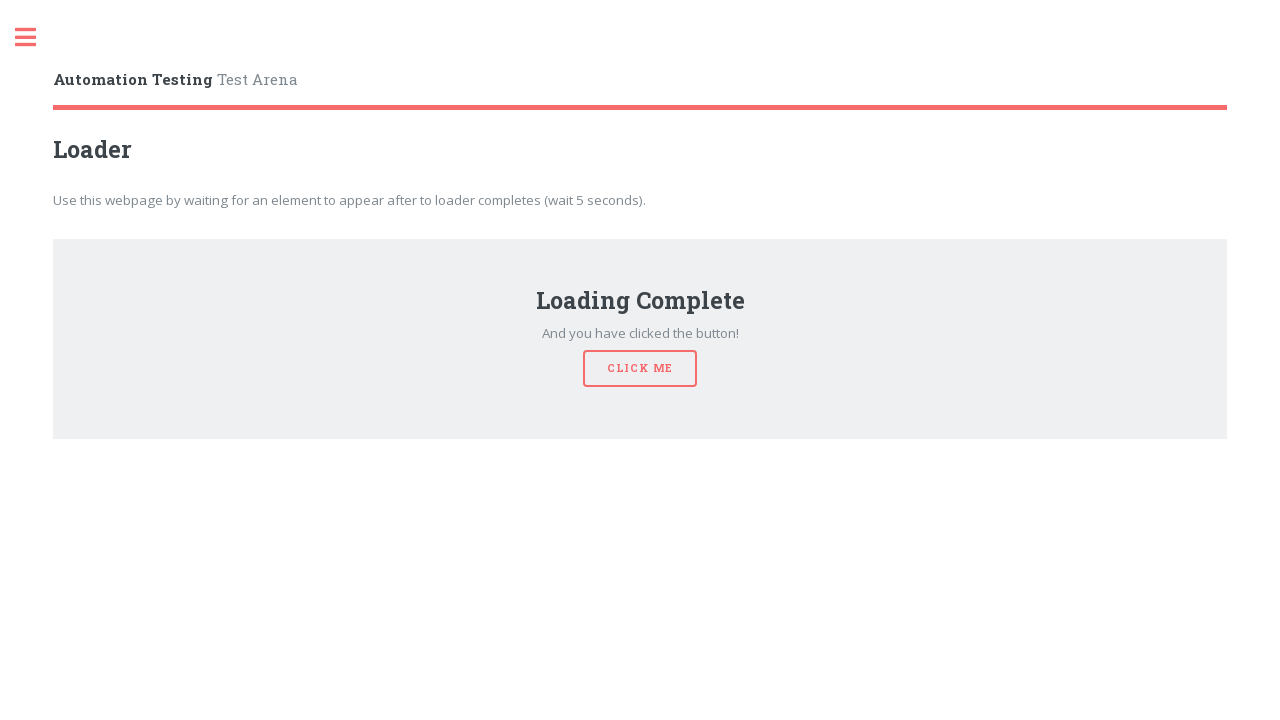

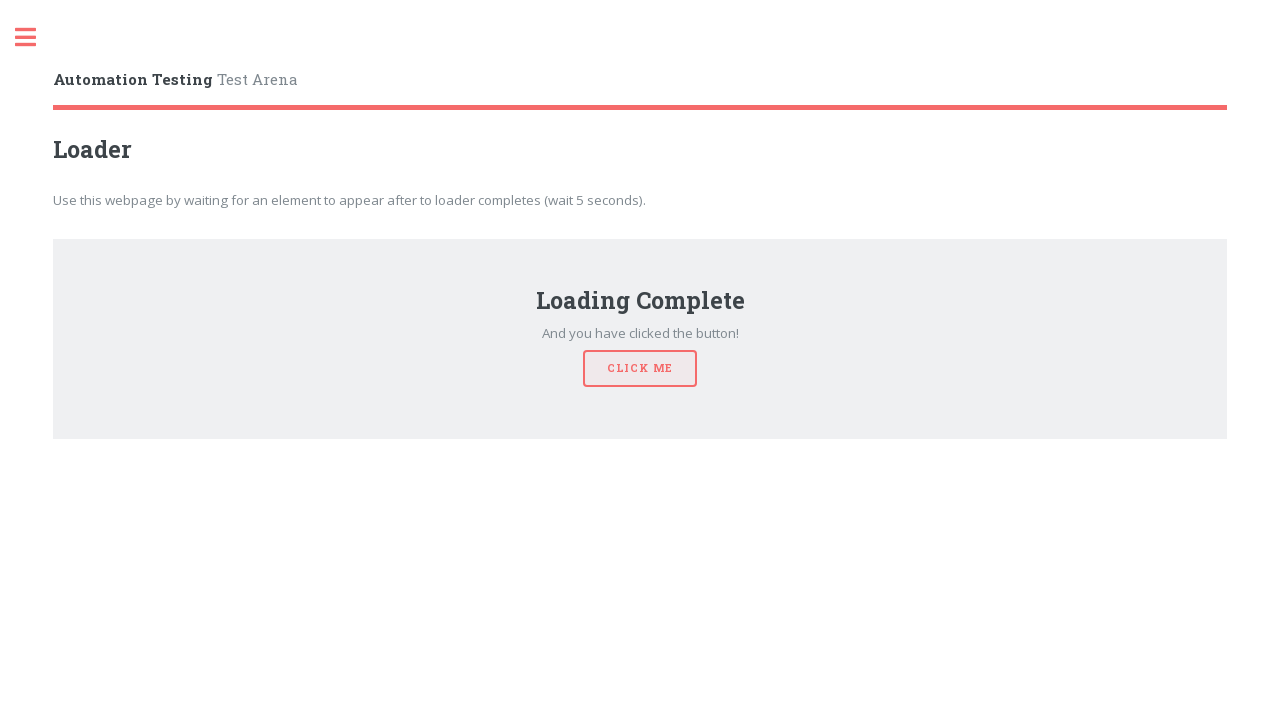